Tests clearing the complete state of all items by checking and then unchecking toggle-all

Starting URL: https://demo.playwright.dev/todomvc

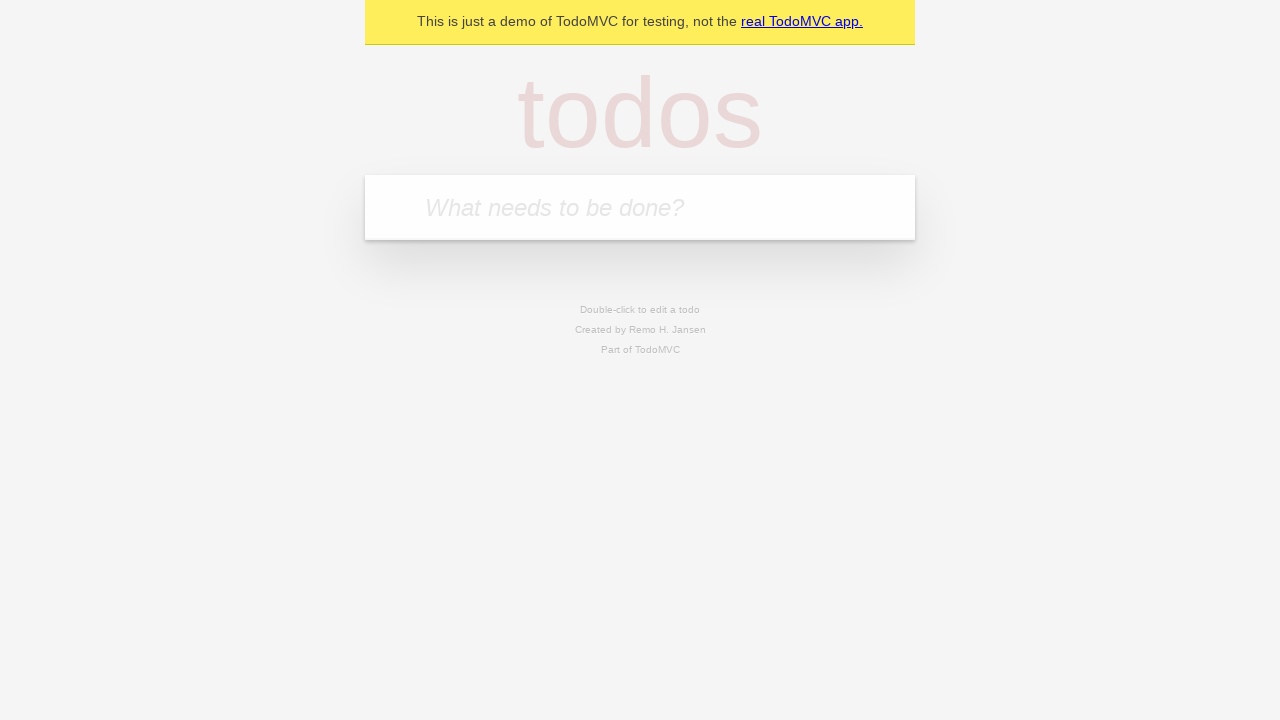

Filled first todo input with 'buy some cheese' on .new-todo
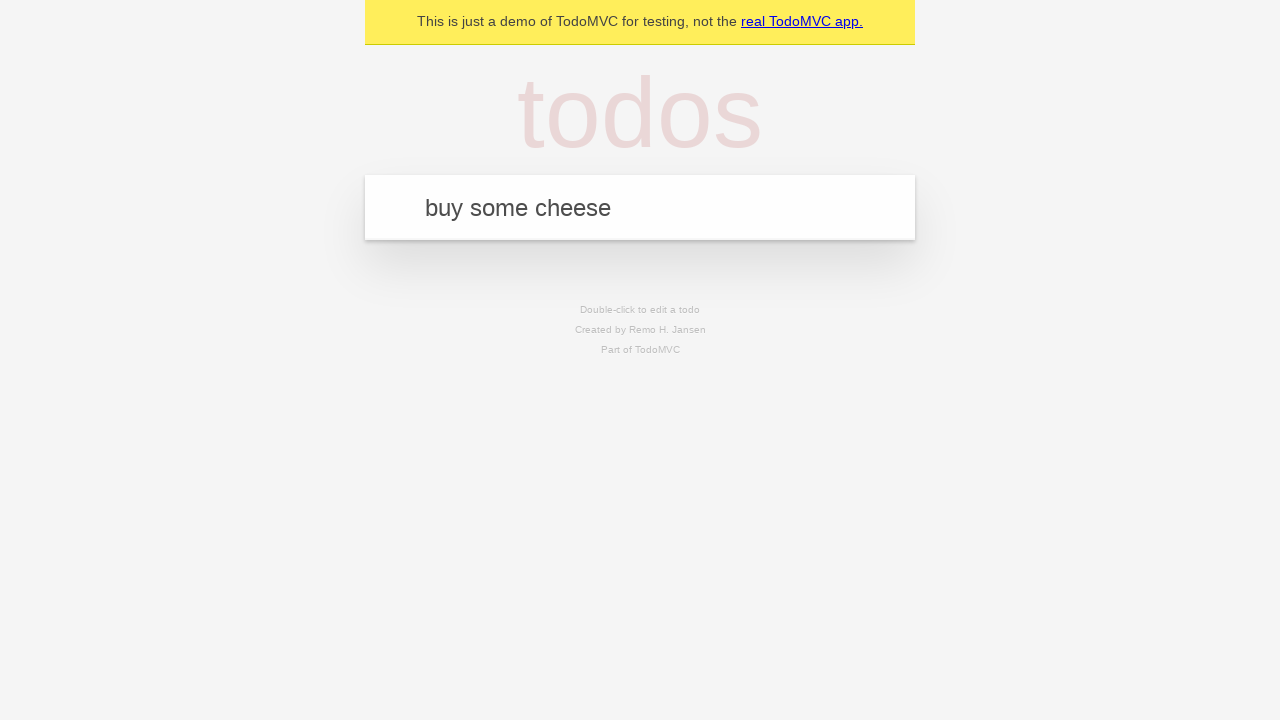

Pressed Enter to create first todo on .new-todo
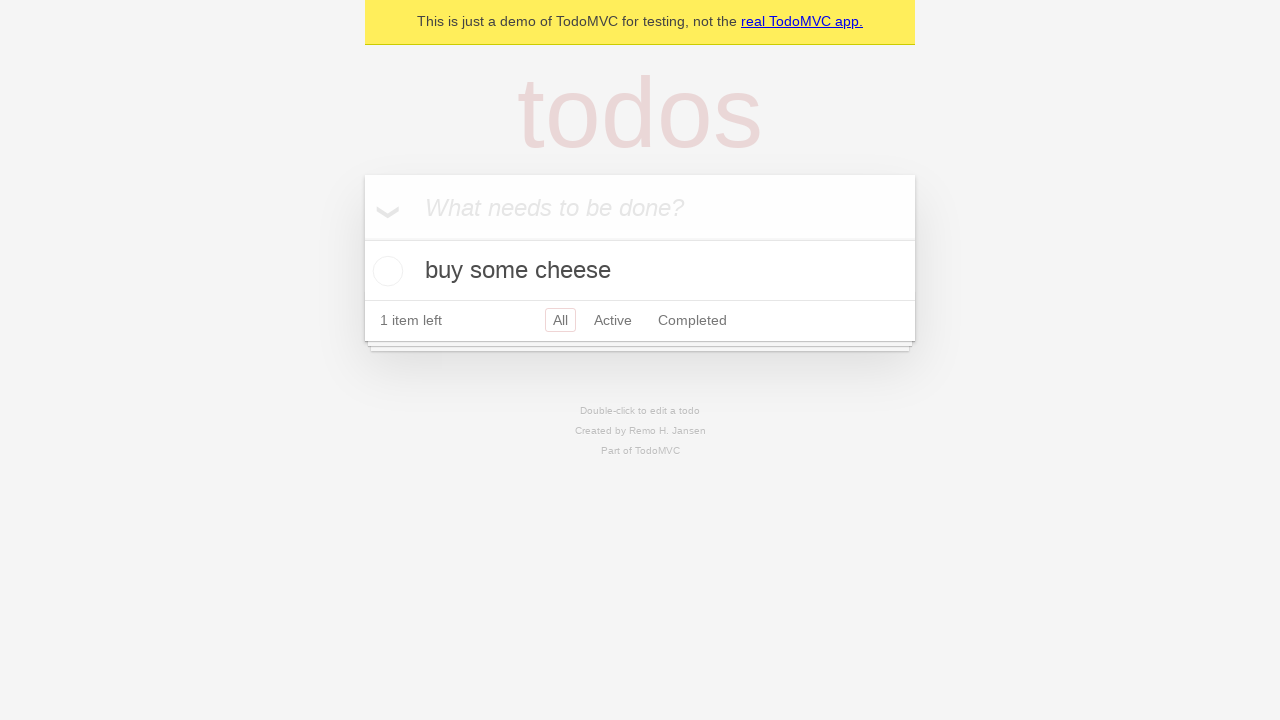

Filled second todo input with 'feed the cat' on .new-todo
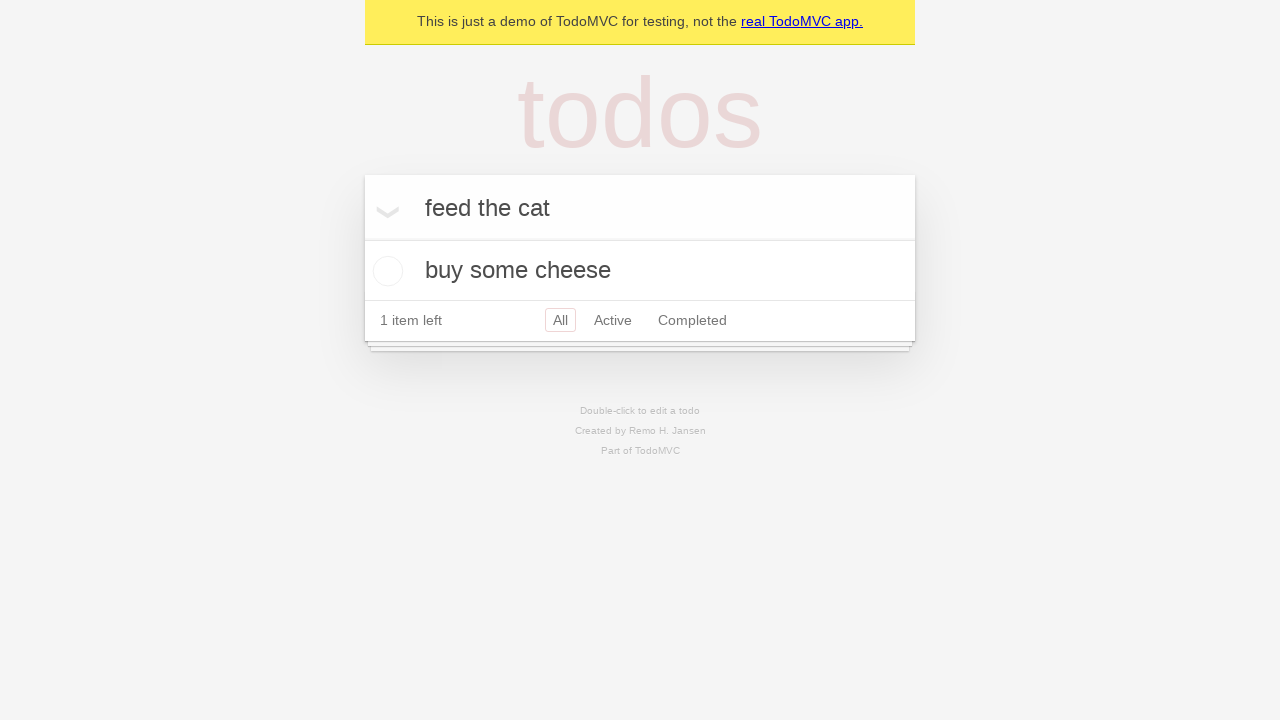

Pressed Enter to create second todo on .new-todo
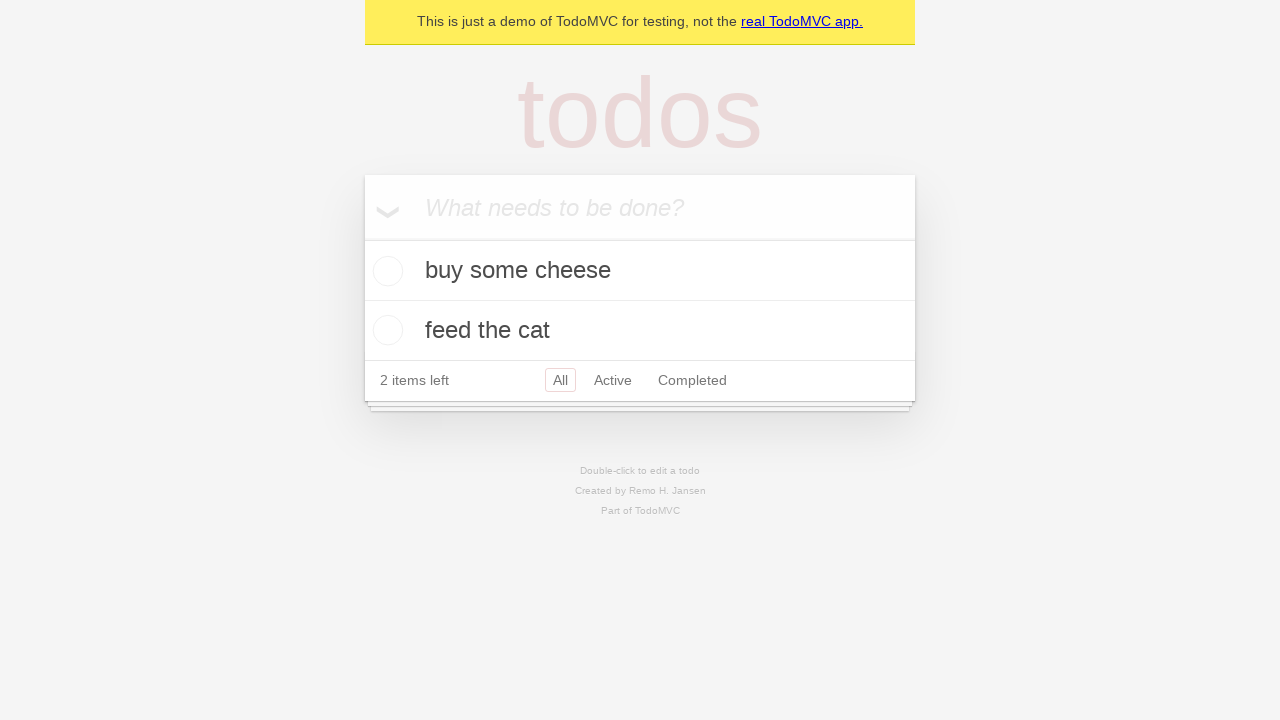

Filled third todo input with 'book a doctors appointment' on .new-todo
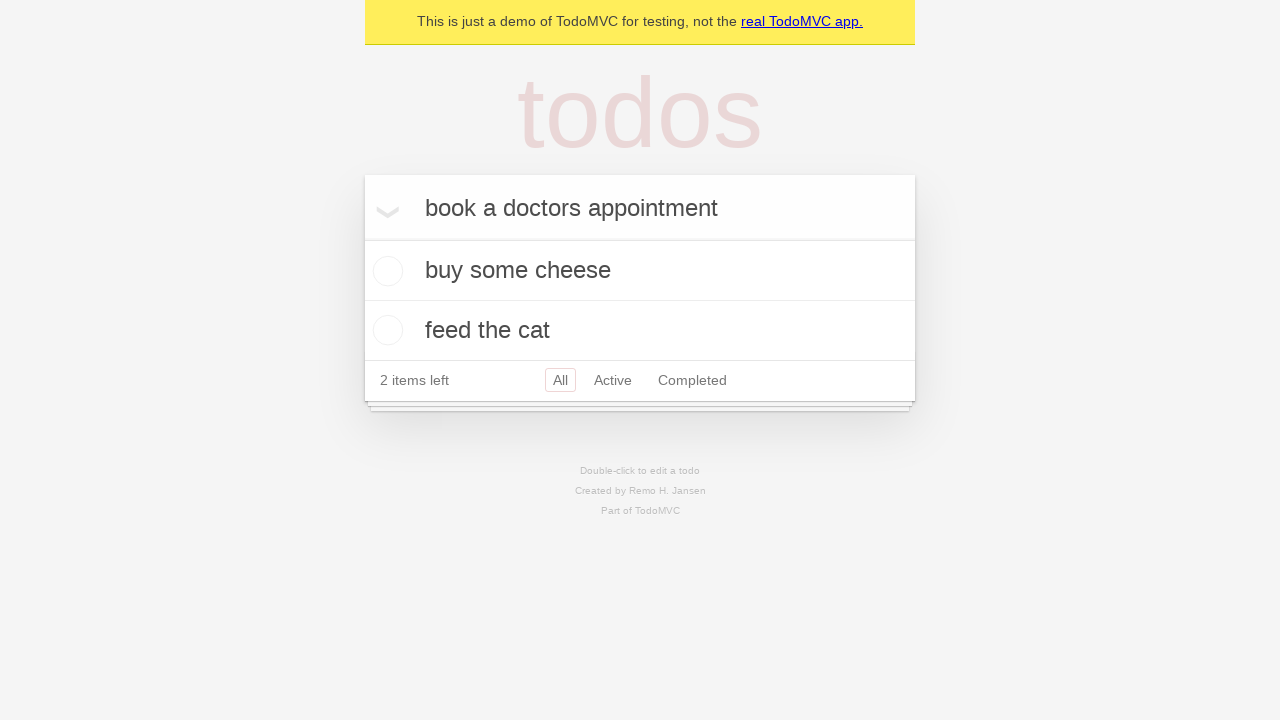

Pressed Enter to create third todo on .new-todo
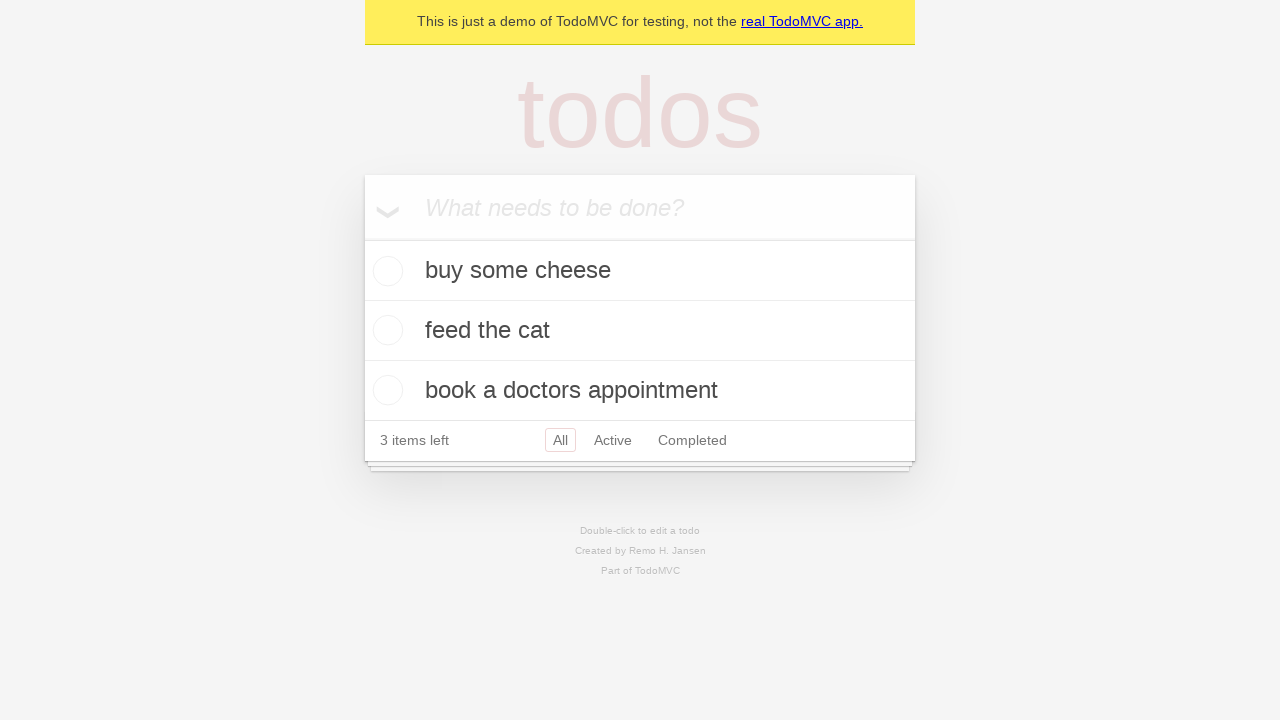

Waited for all three todos to be loaded
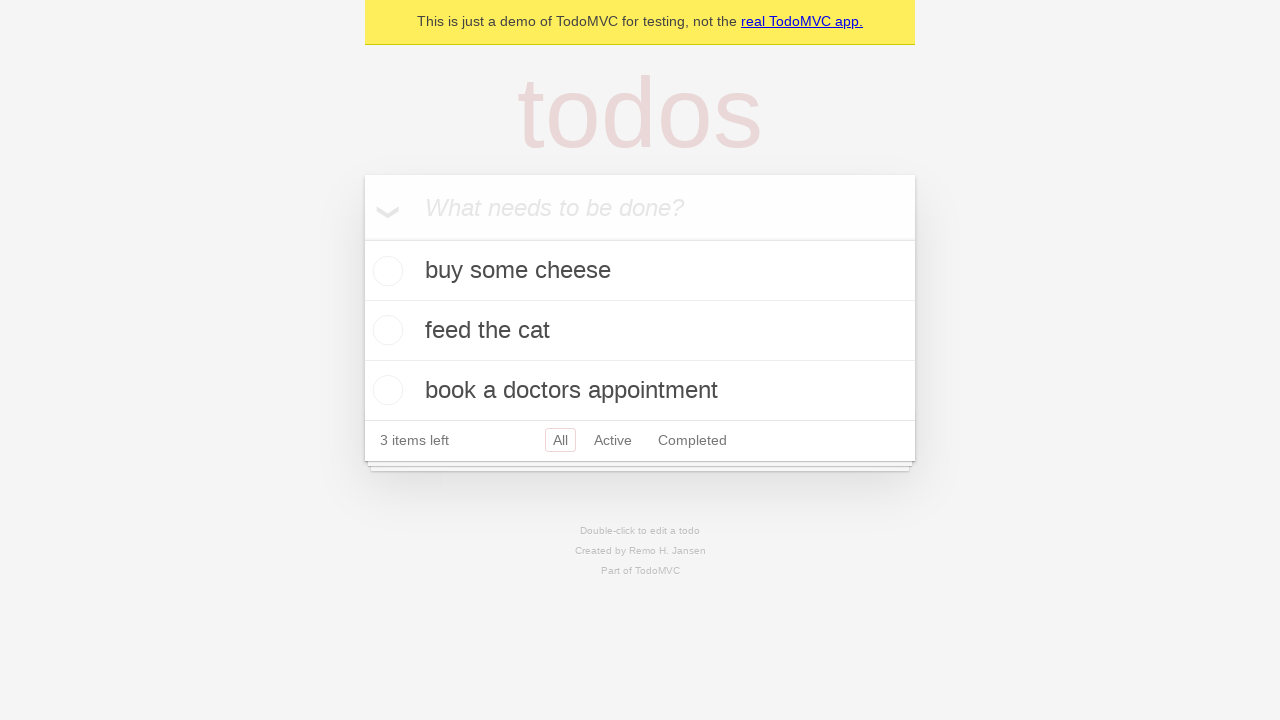

Checked toggle-all to mark all todos as complete at (362, 238) on .toggle-all
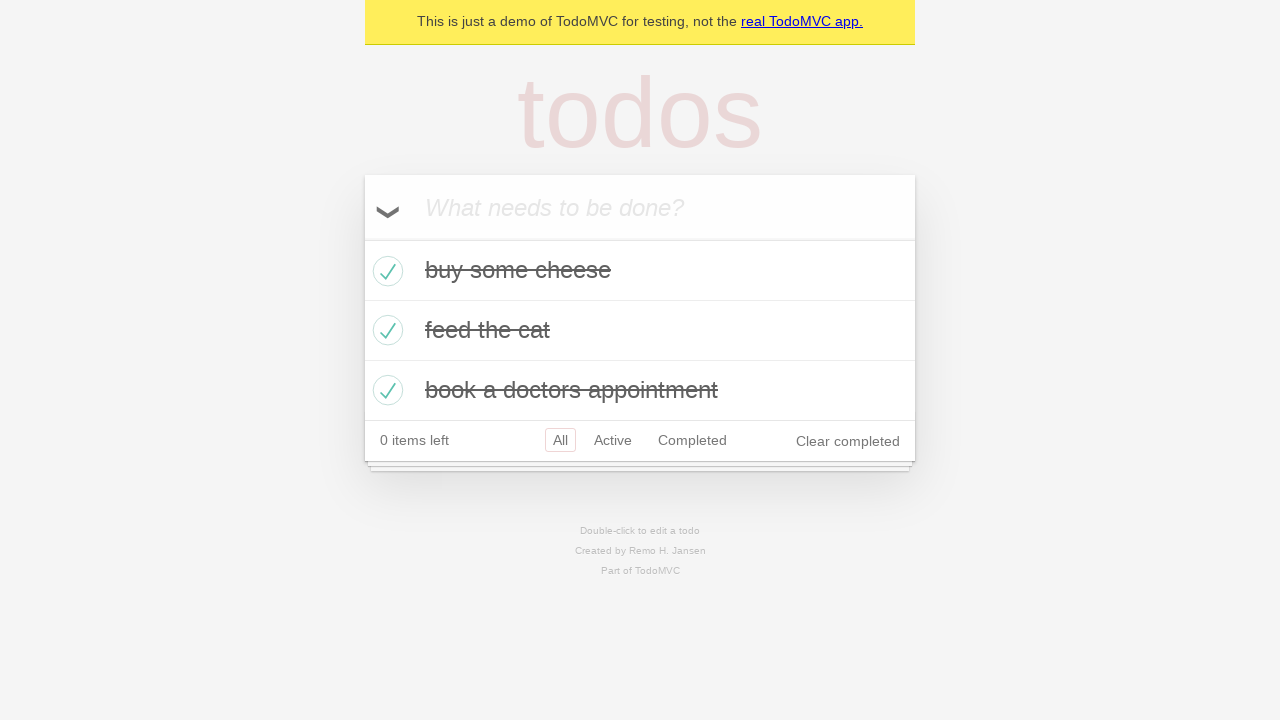

Unchecked toggle-all to clear complete state of all todos at (362, 238) on .toggle-all
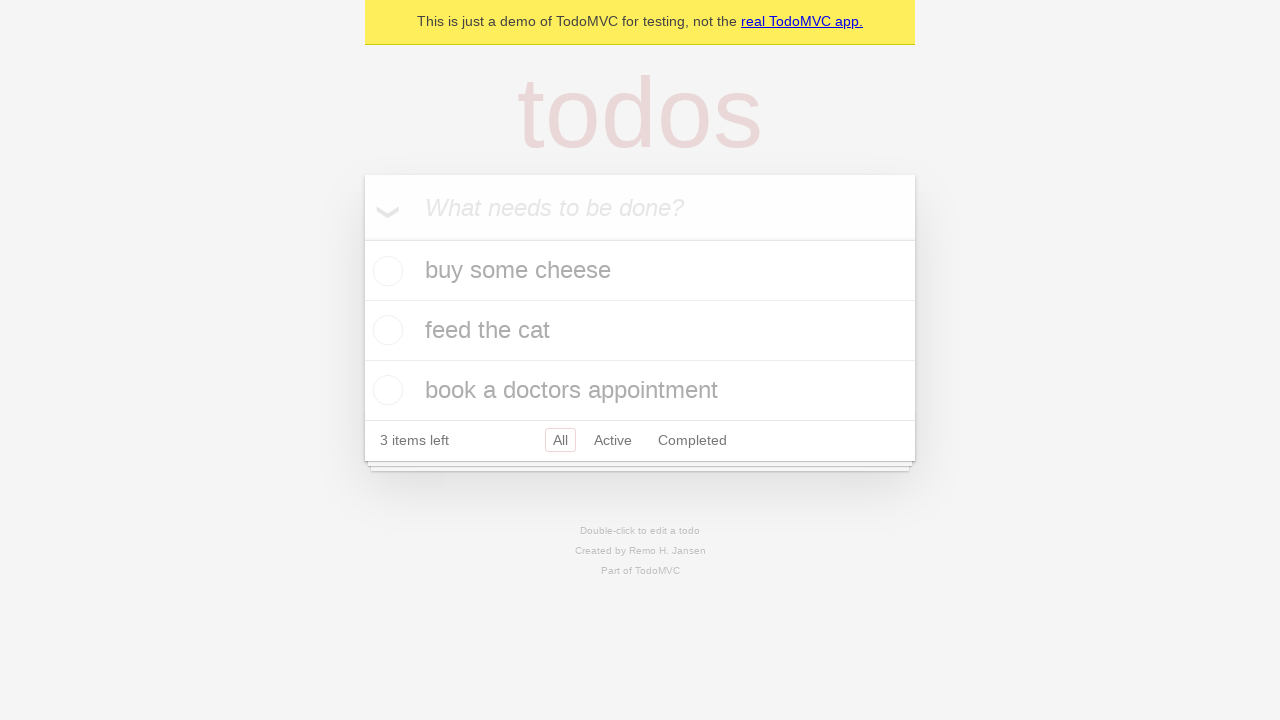

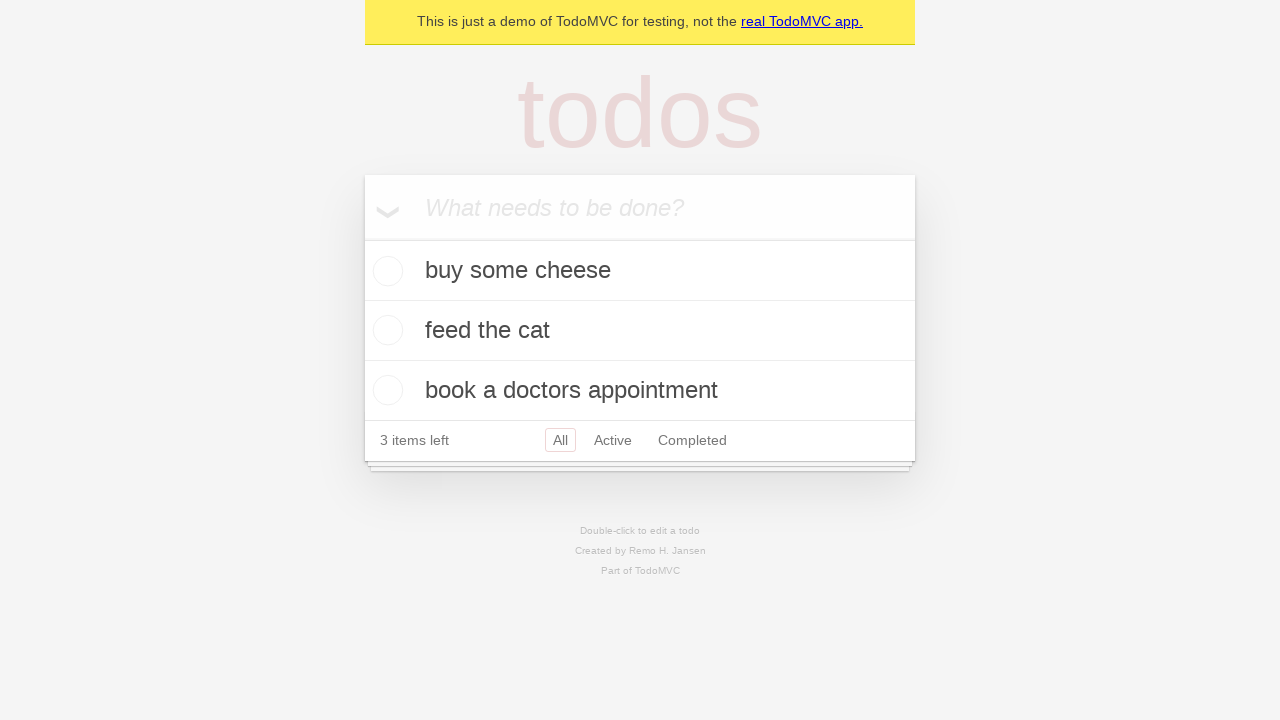